Tests submitting an empty feedback form and verifies all fields show as empty on the confirmation page

Starting URL: https://kristinek.github.io/site/tasks/provide_feedback

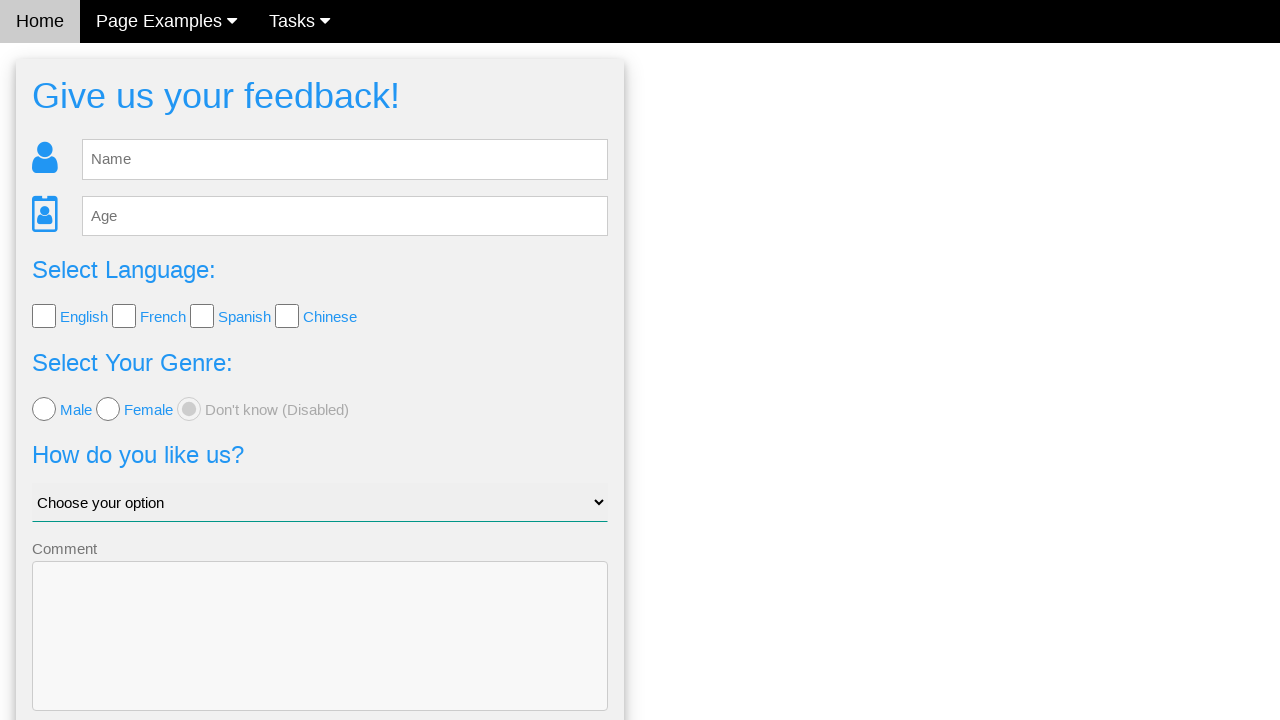

Feedback form loaded and name input field is visible
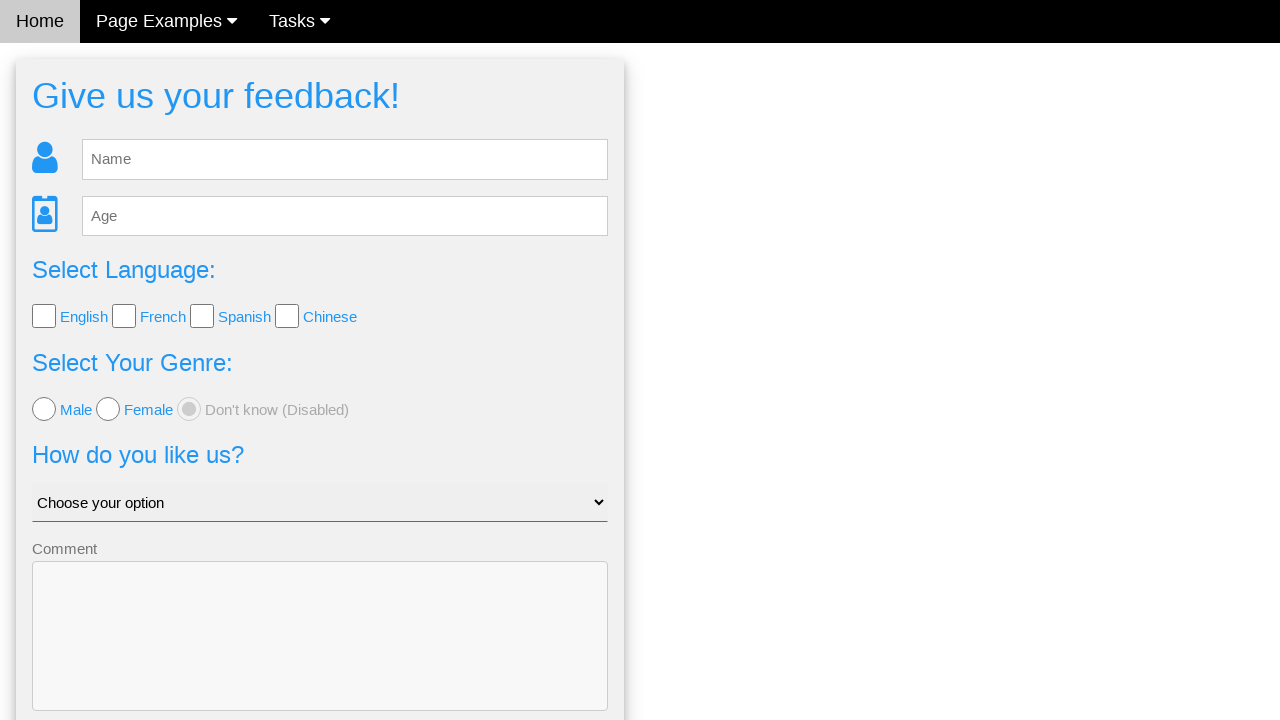

Clicked Send button without filling in any form fields at (320, 656) on button[type='submit']
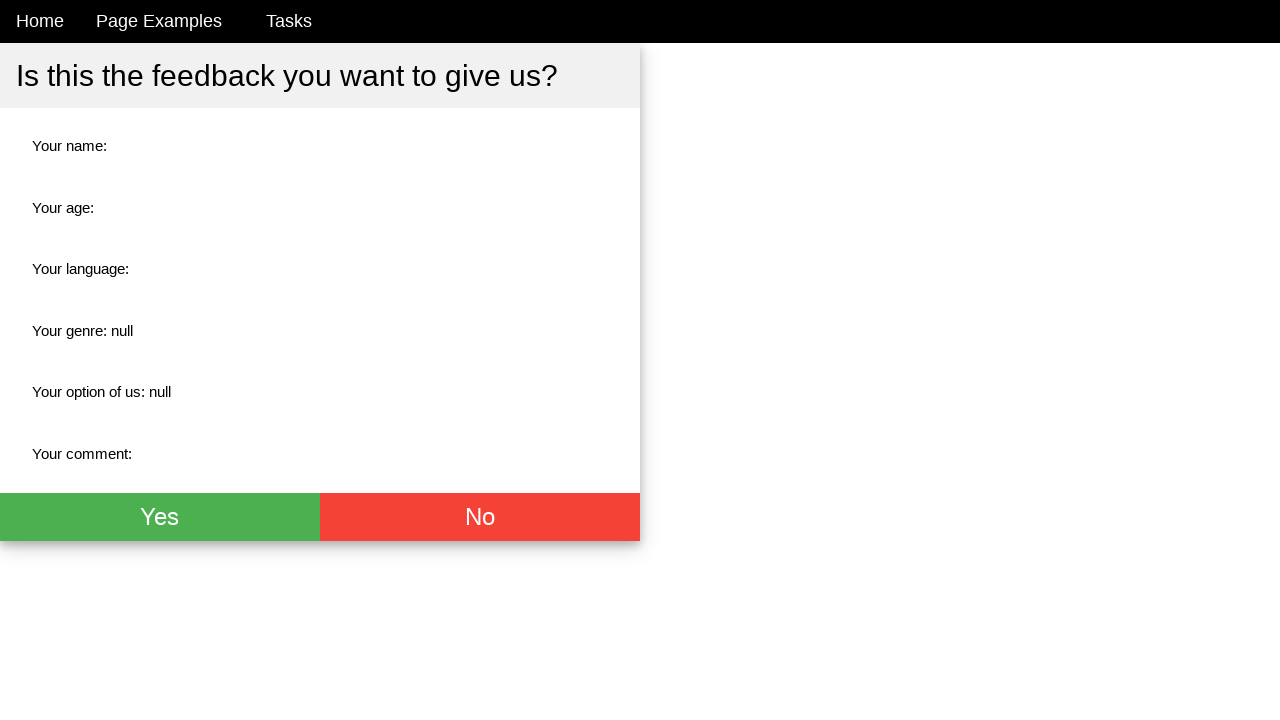

Confirmation page loaded with all fields empty as expected
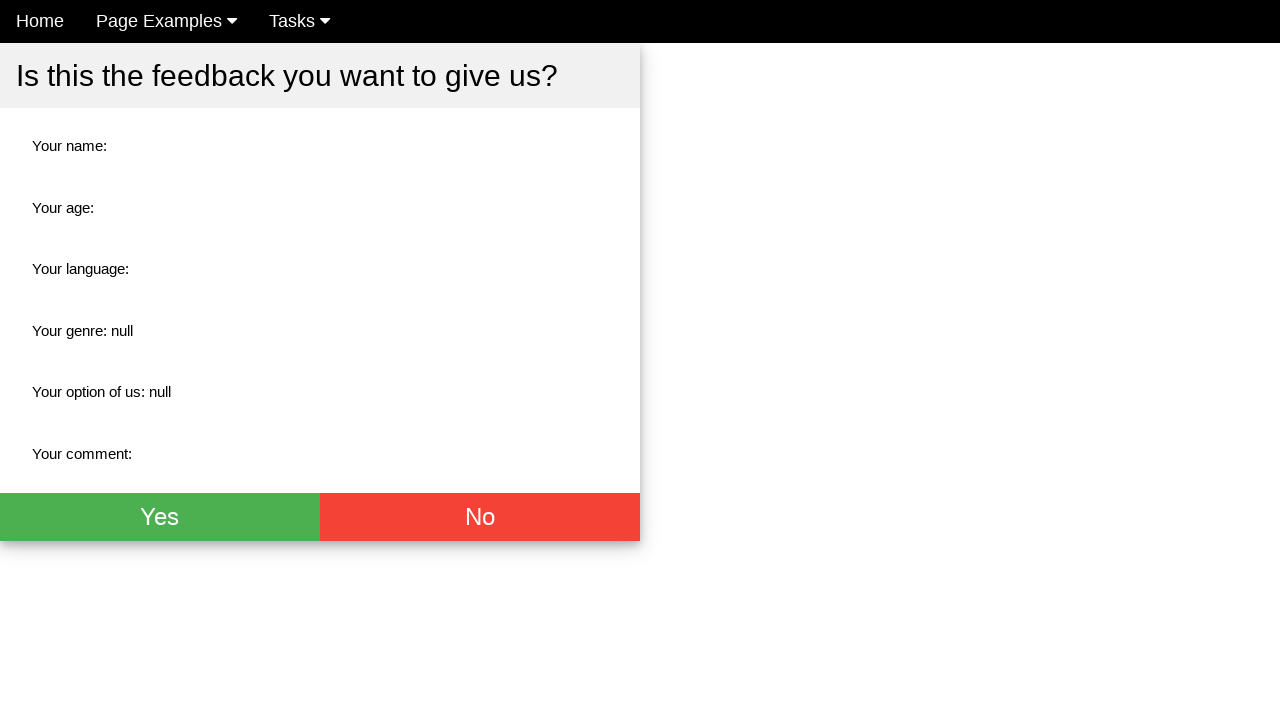

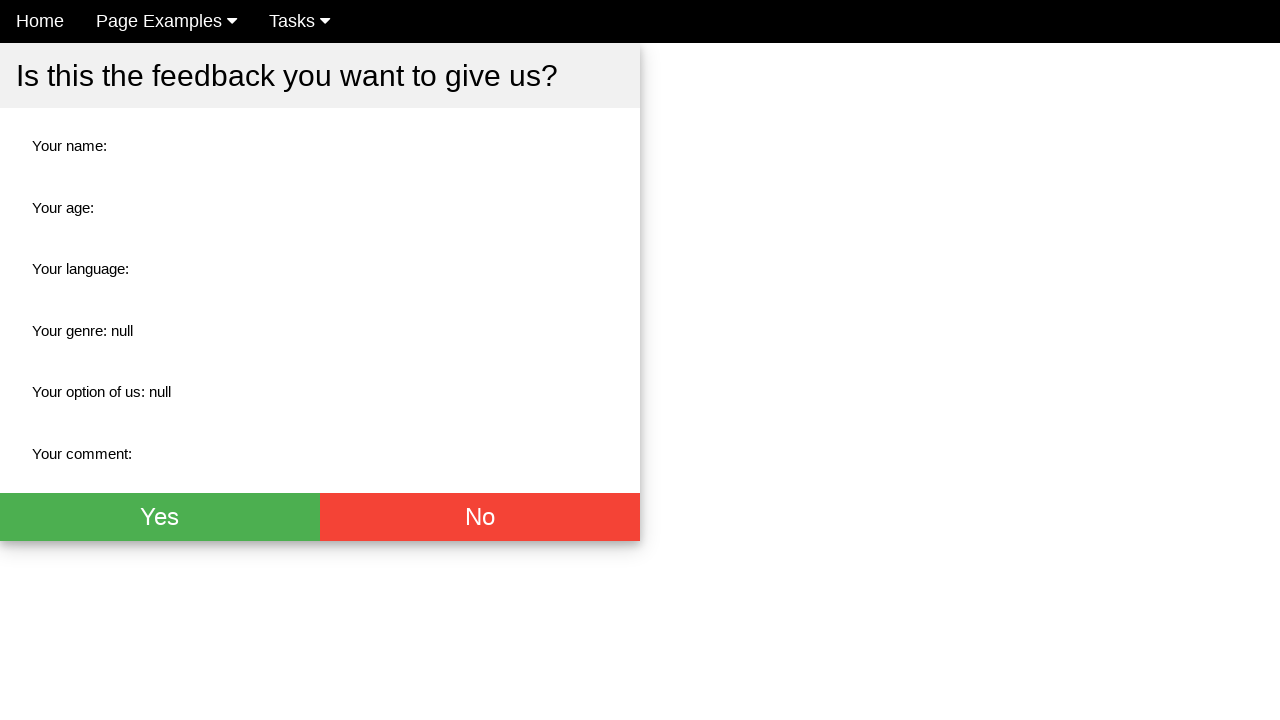